Tests checkbox functionality on a practice page by clicking a checkbox to select it, verifying the selection state, then clicking again to deselect it.

Starting URL: http://qaclickacademy.com/practice.php

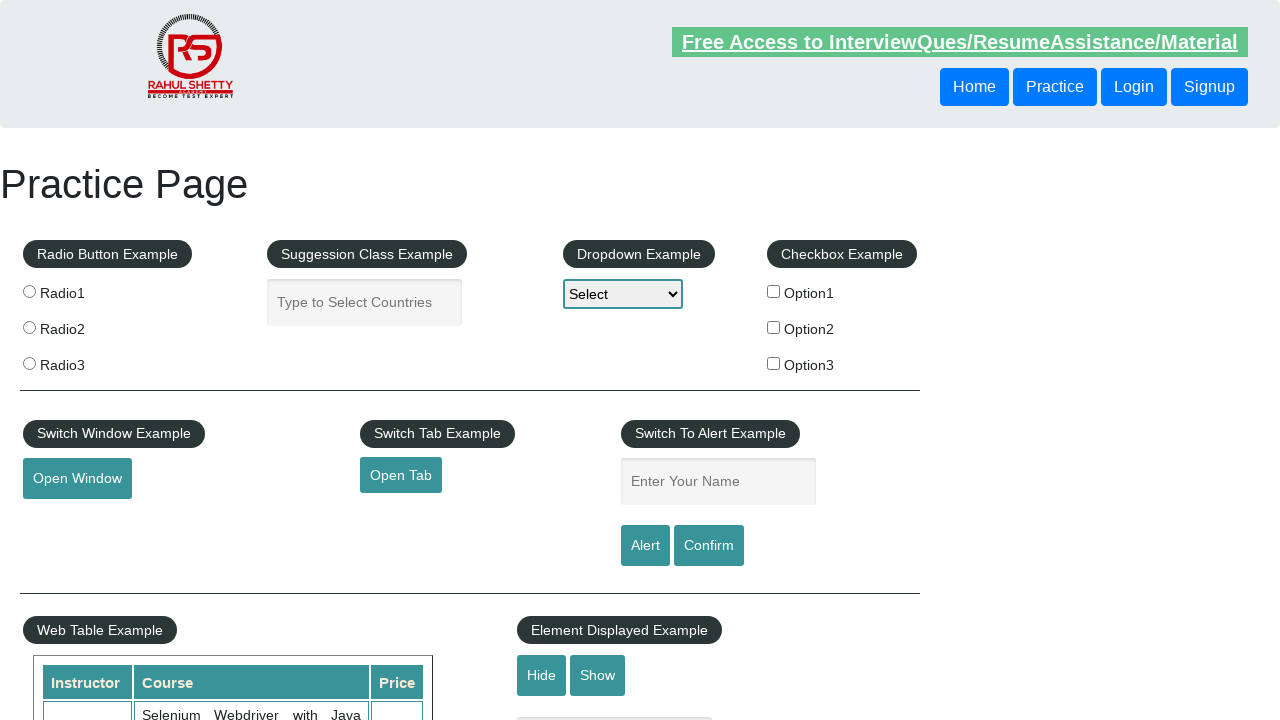

Located checkbox with value 'option1'
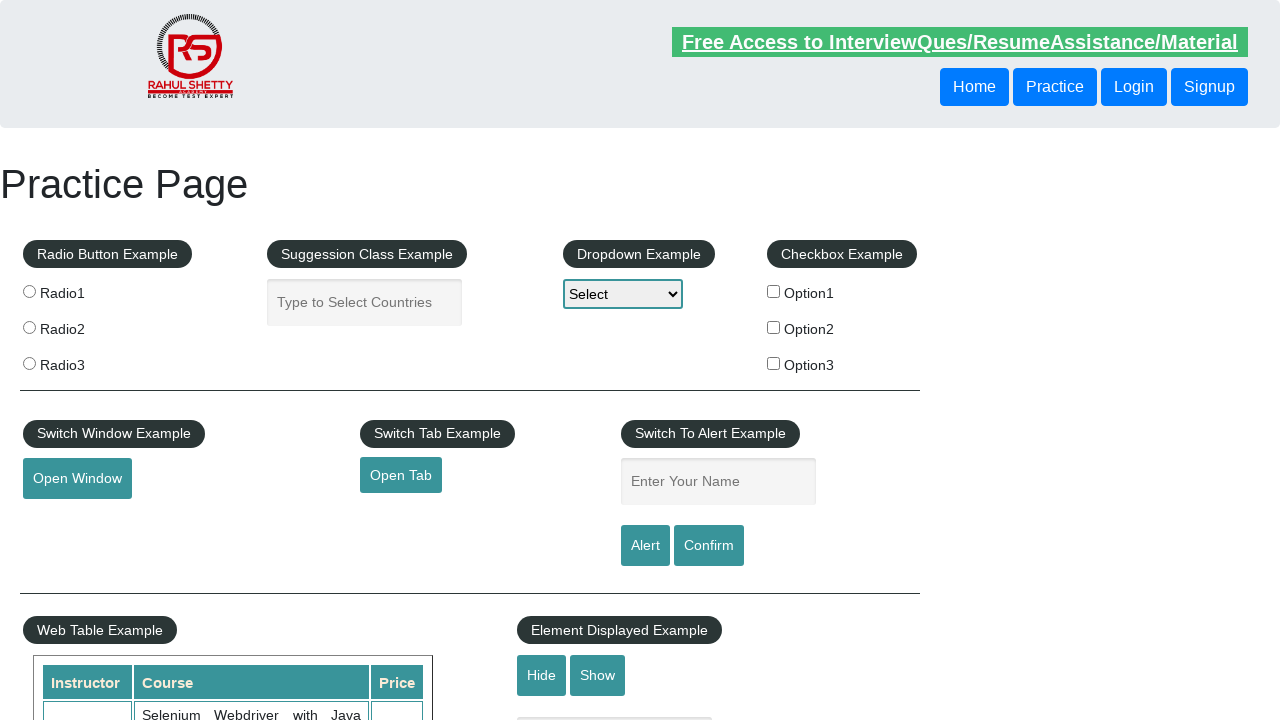

Verified checkbox is initially unselected
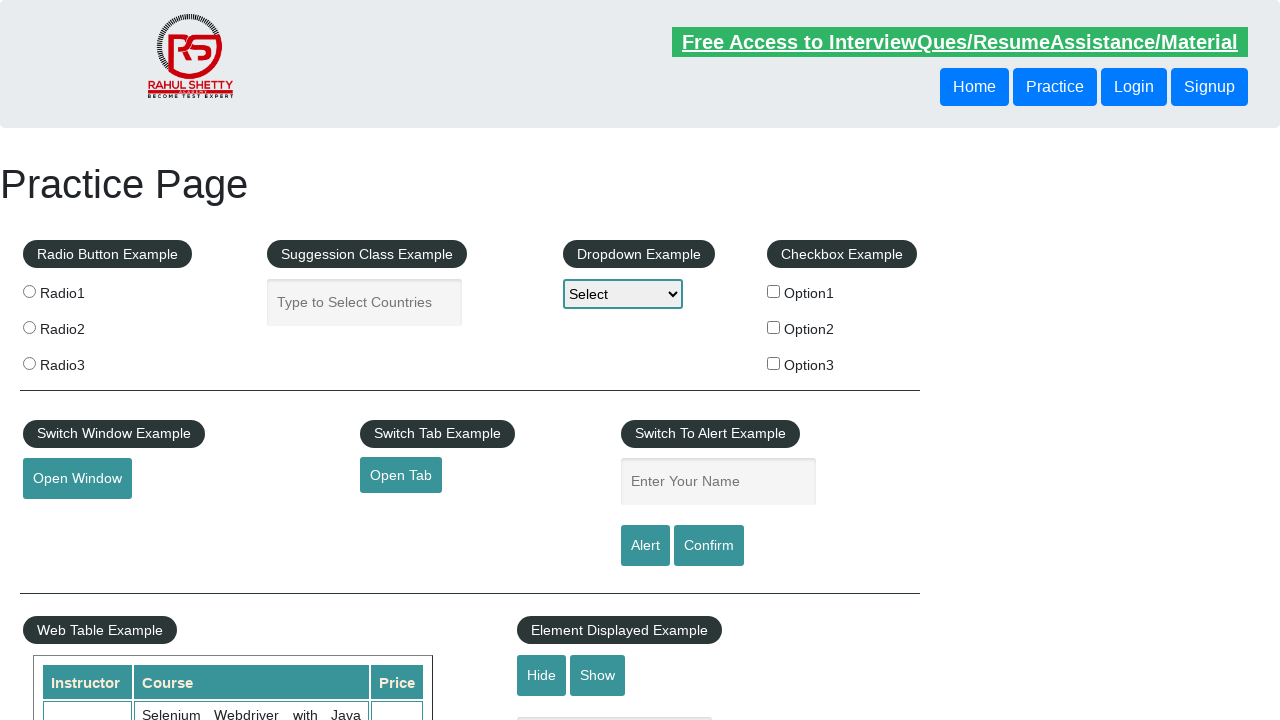

Clicked checkbox to select it at (774, 291) on input[value='option1']
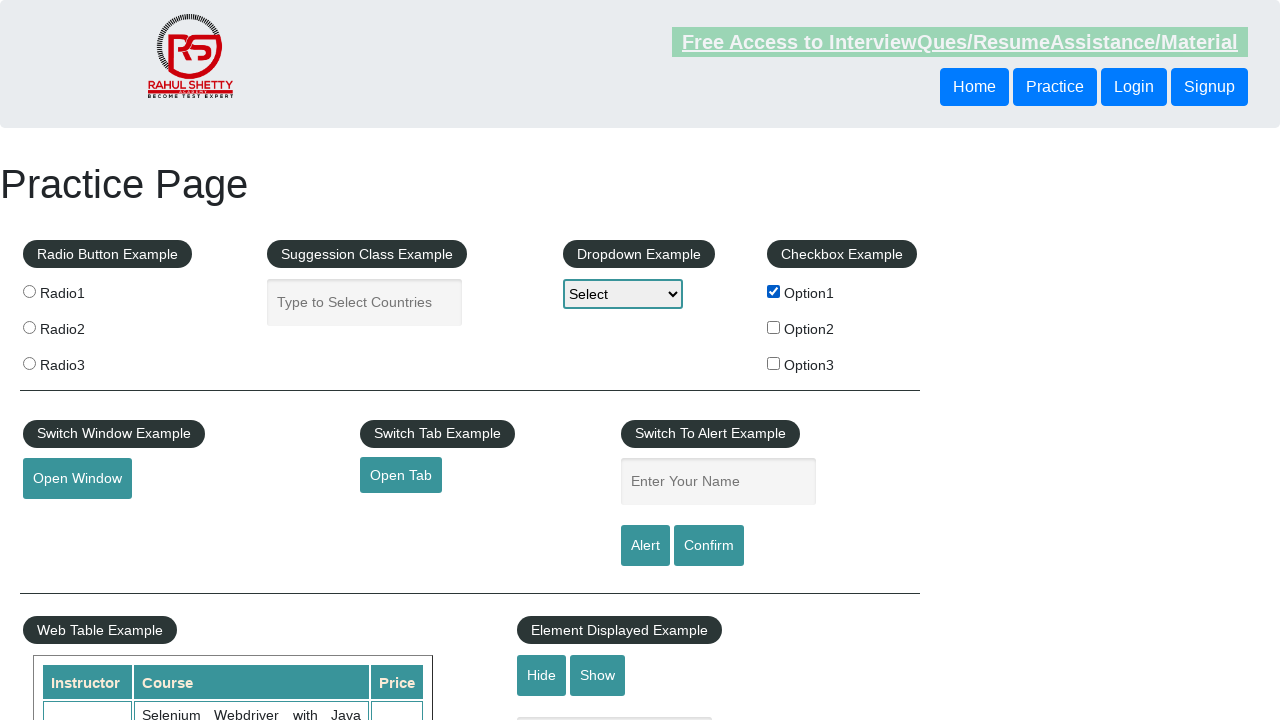

Verified checkbox is now selected
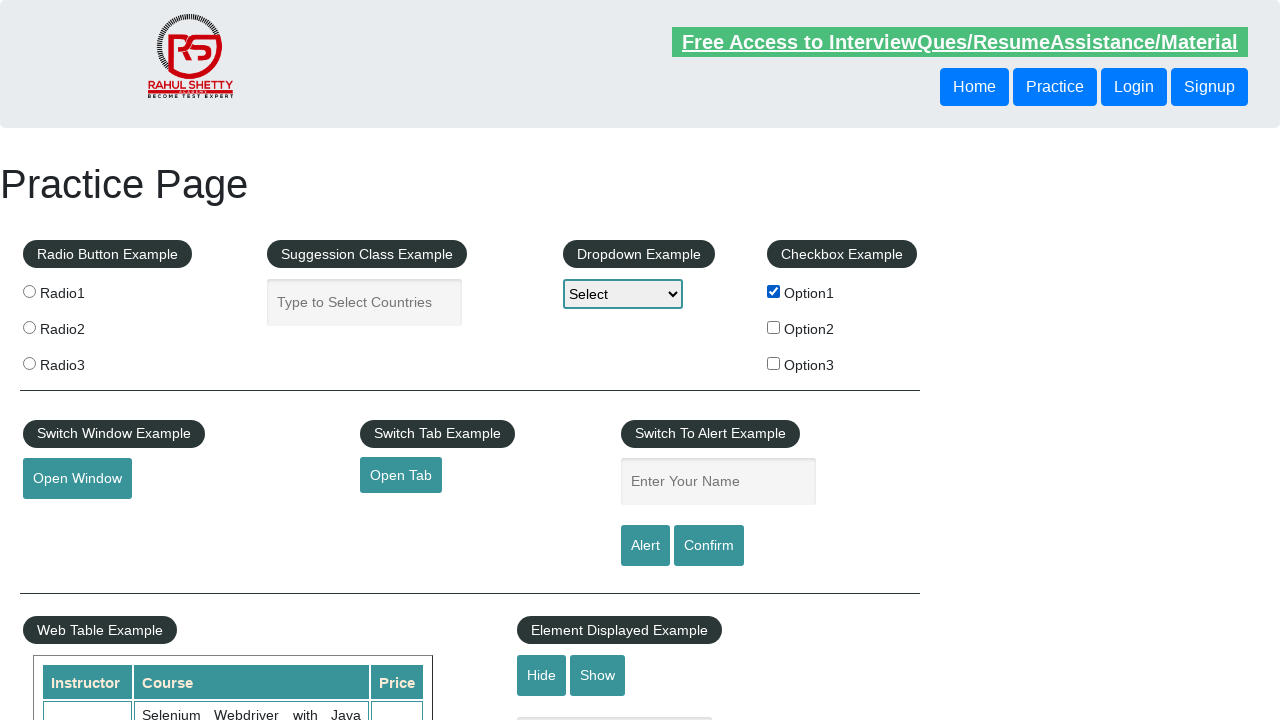

Waited 2 seconds
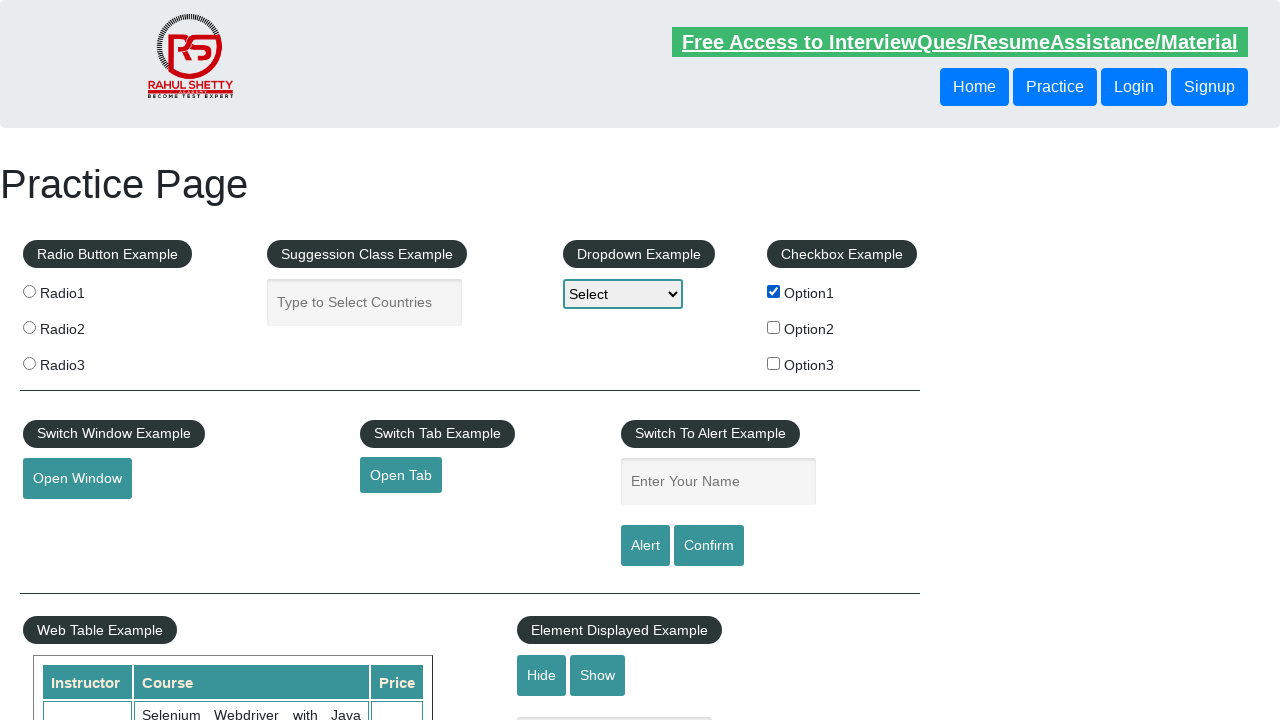

Clicked checkbox to deselect it at (774, 291) on input[value='option1']
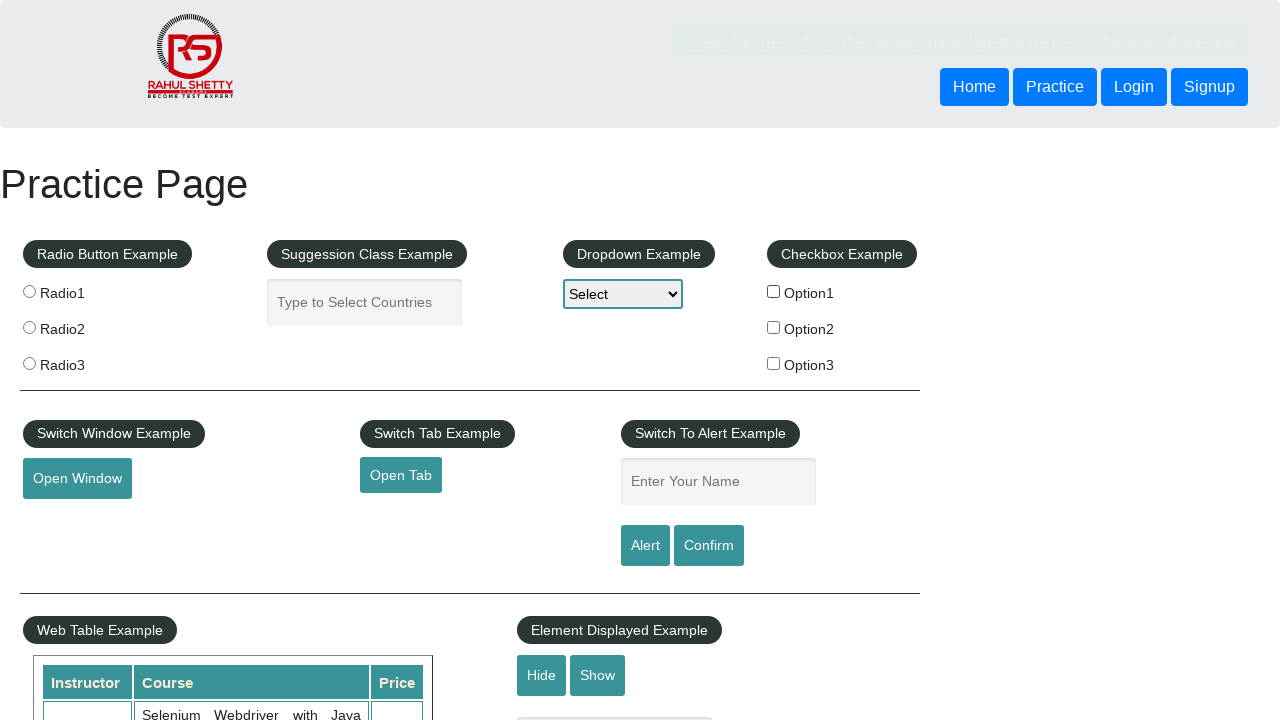

Verified checkbox is now deselected
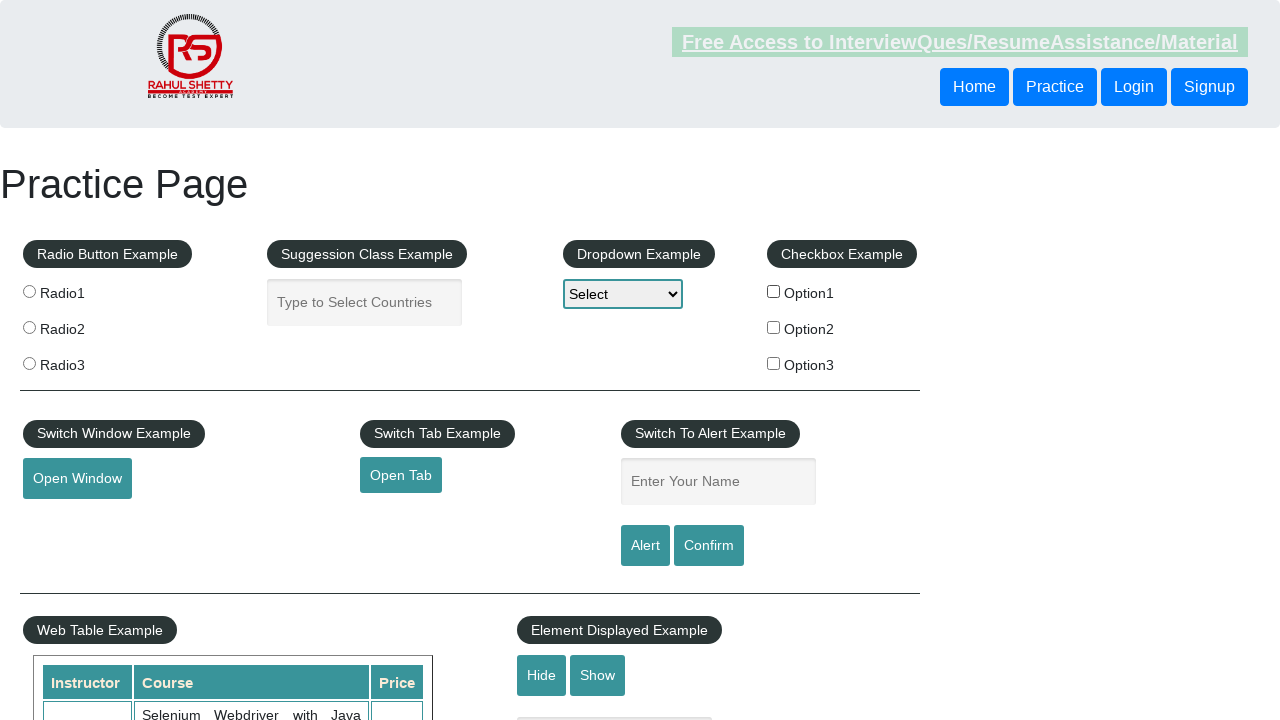

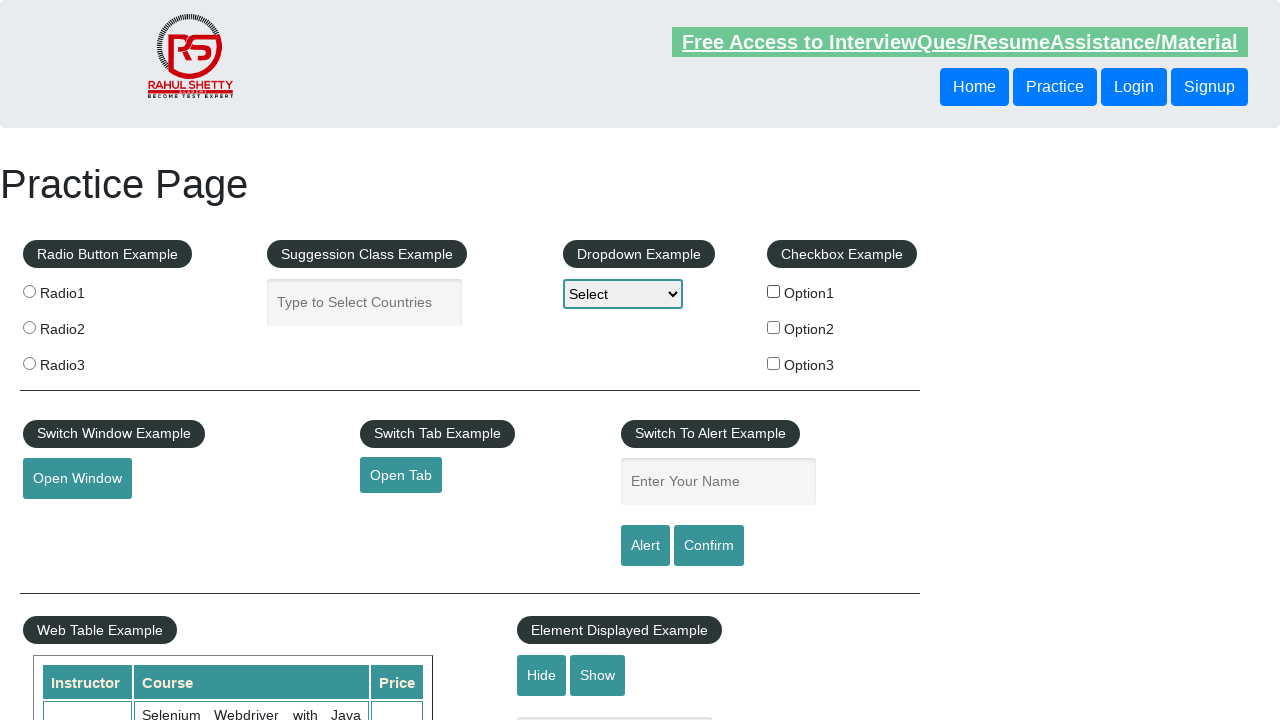